Tests wait functionality by clicking a button and filling a text field that appears after a delay

Starting URL: https://www.hyrtutorials.com/p/waits-demo.html

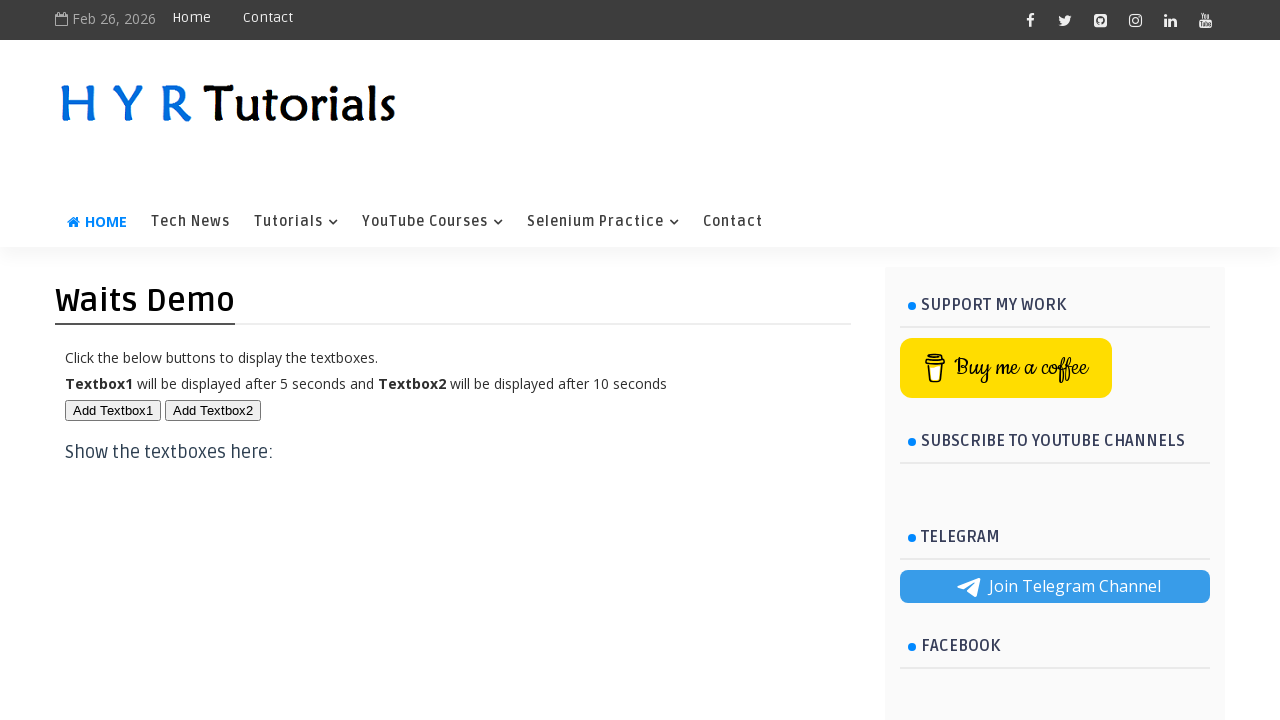

Clicked button to trigger delayed element appearance at (113, 410) on #btn1
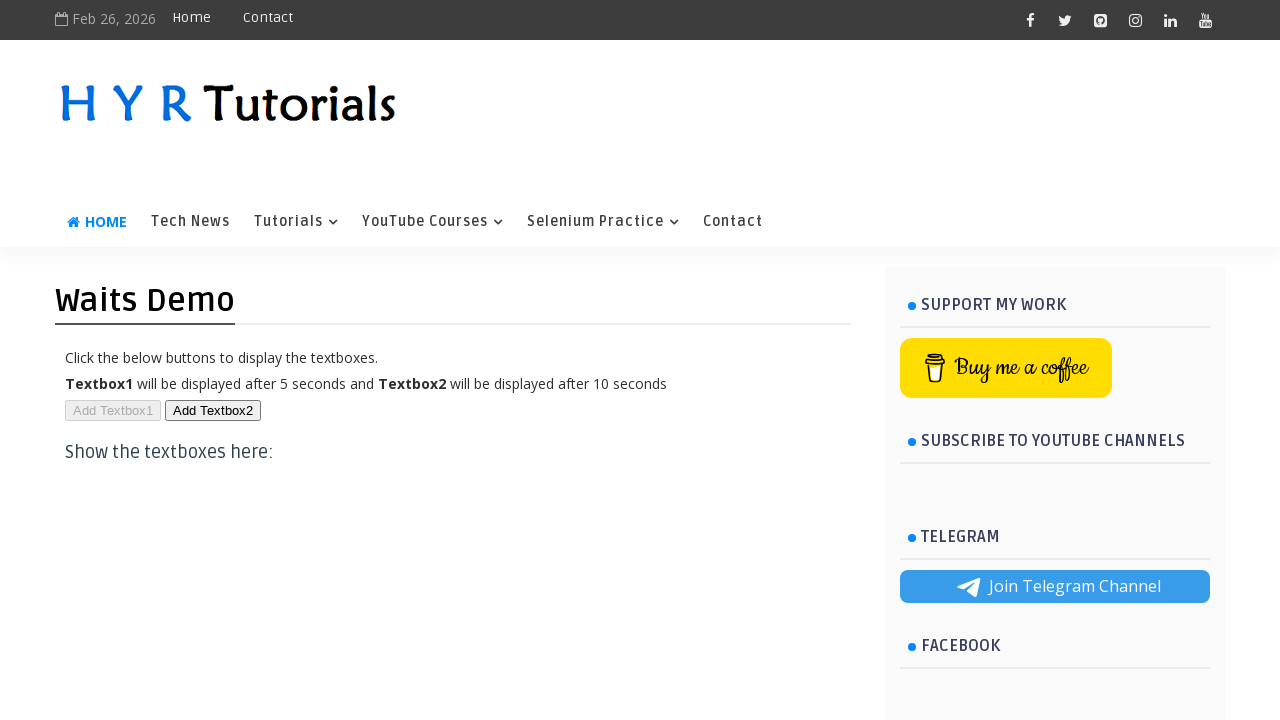

Filled delayed text field with 'HYR' on #txt1
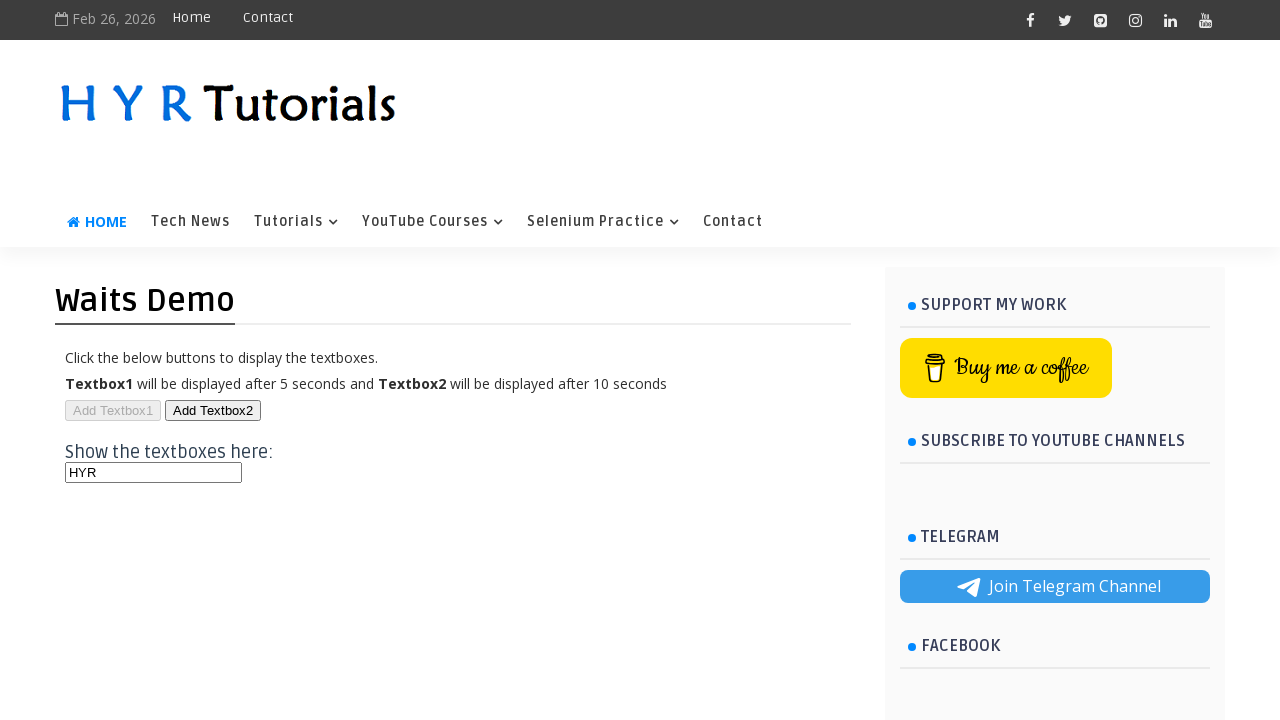

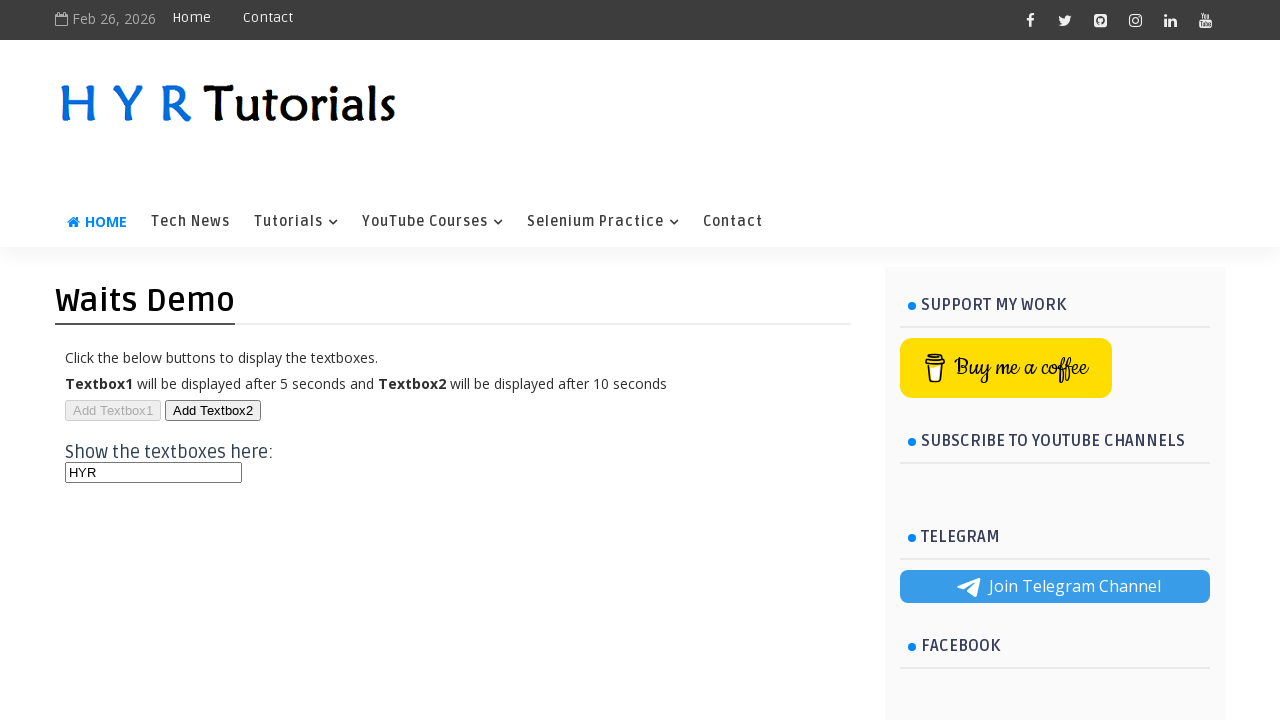